Tests drag and drop functionality by dragging element B to element A's position

Starting URL: https://the-internet.herokuapp.com/drag_and_drop

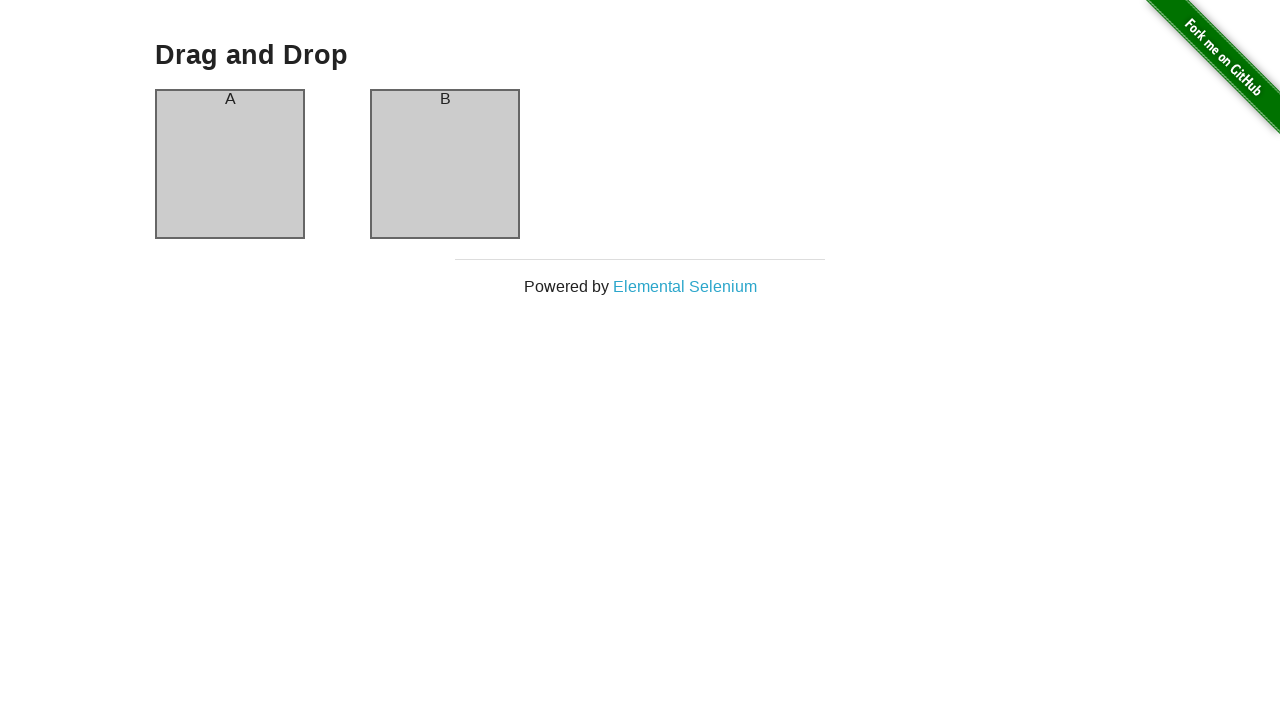

Located source element (column-b)
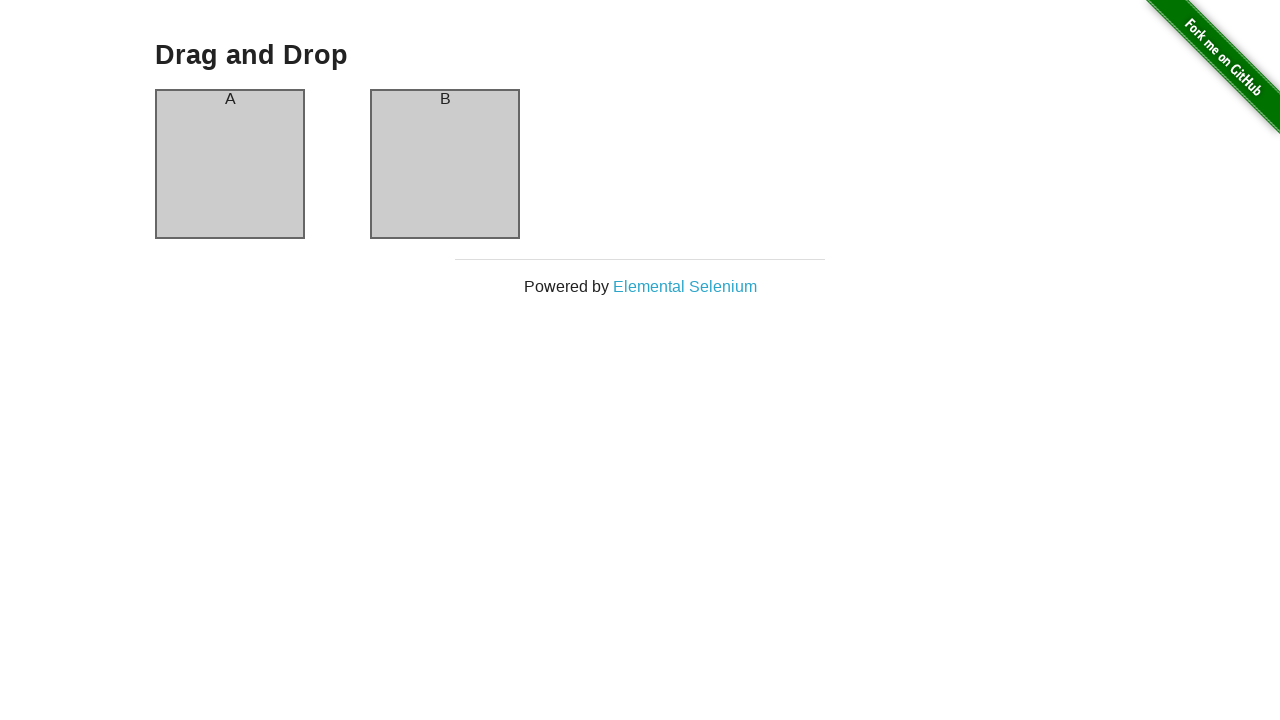

Located target element (column-a)
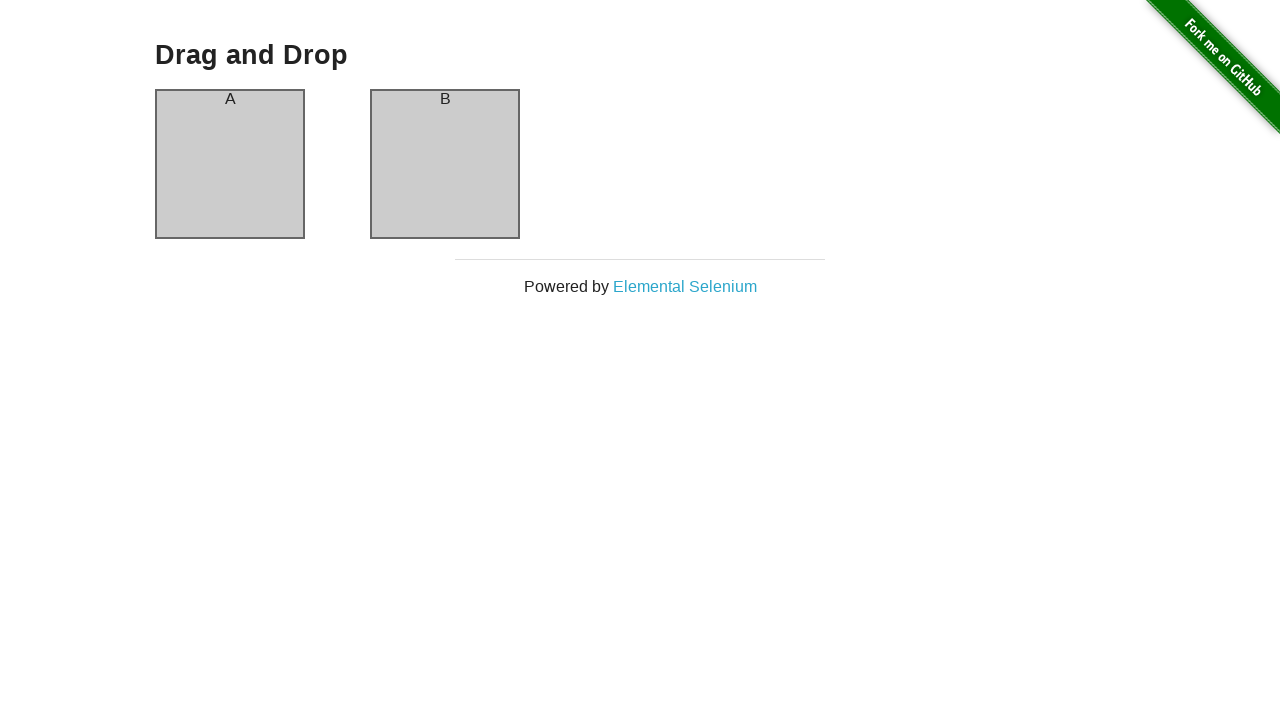

Dragged element B to element A's position at (230, 164)
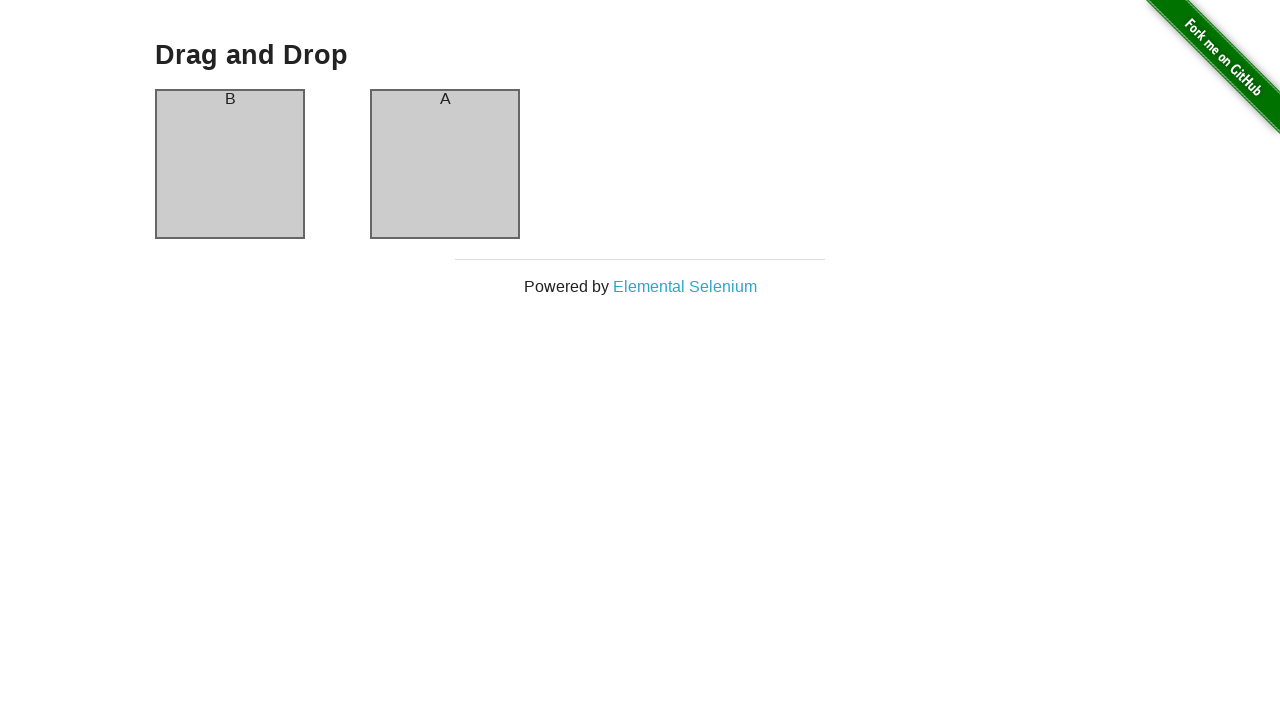

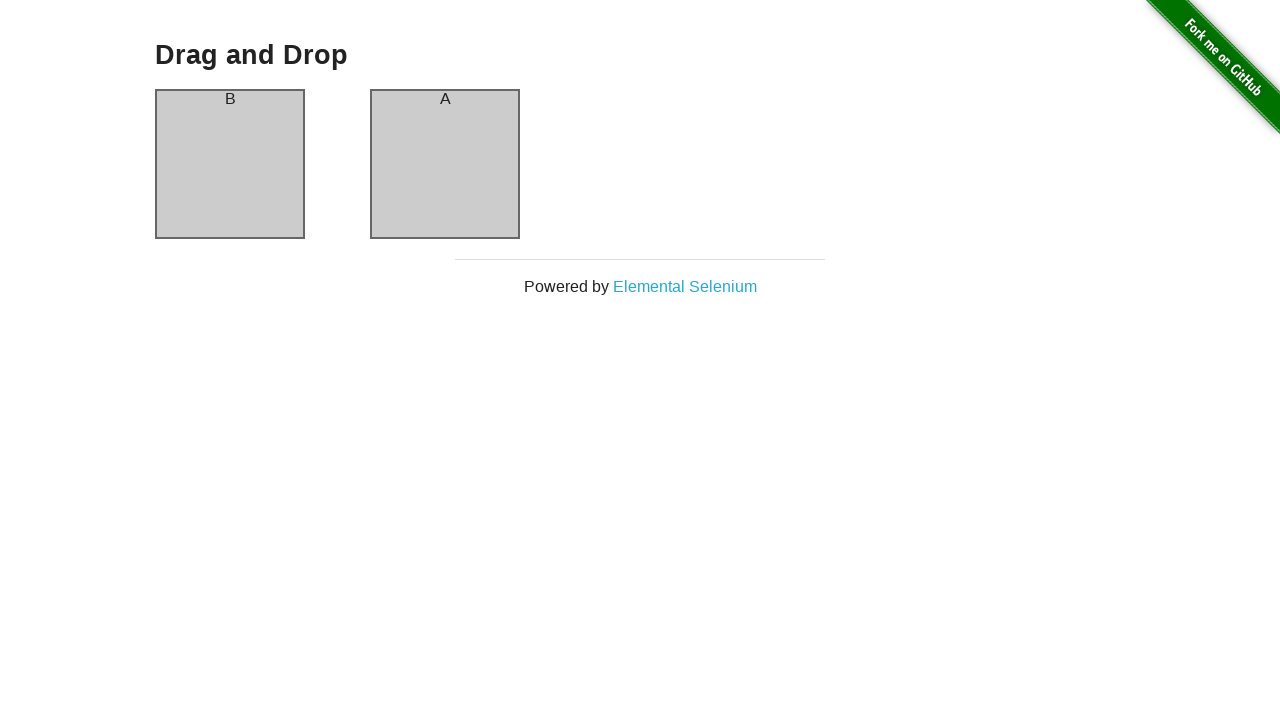